Navigates to a website and finds all links on the page to verify they are accessible

Starting URL: http://learningresources.macmillaneducation.in

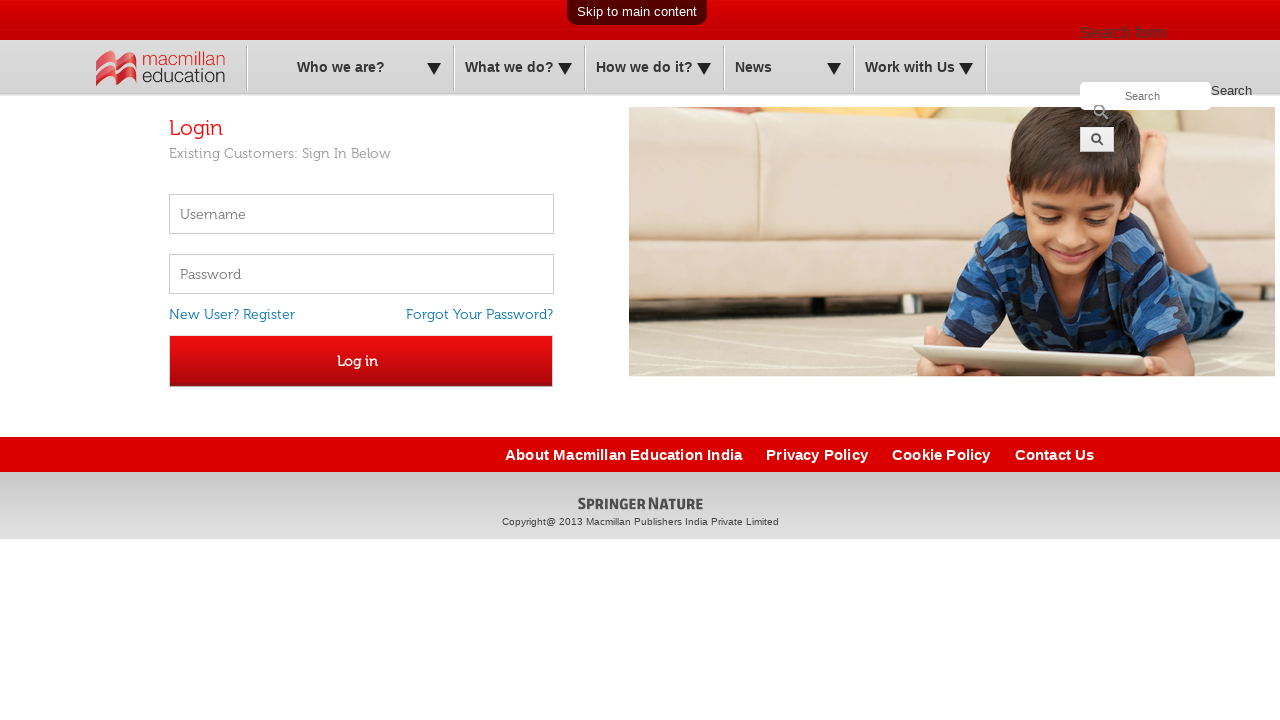

Navigated to http://learningresources.macmillaneducation.in
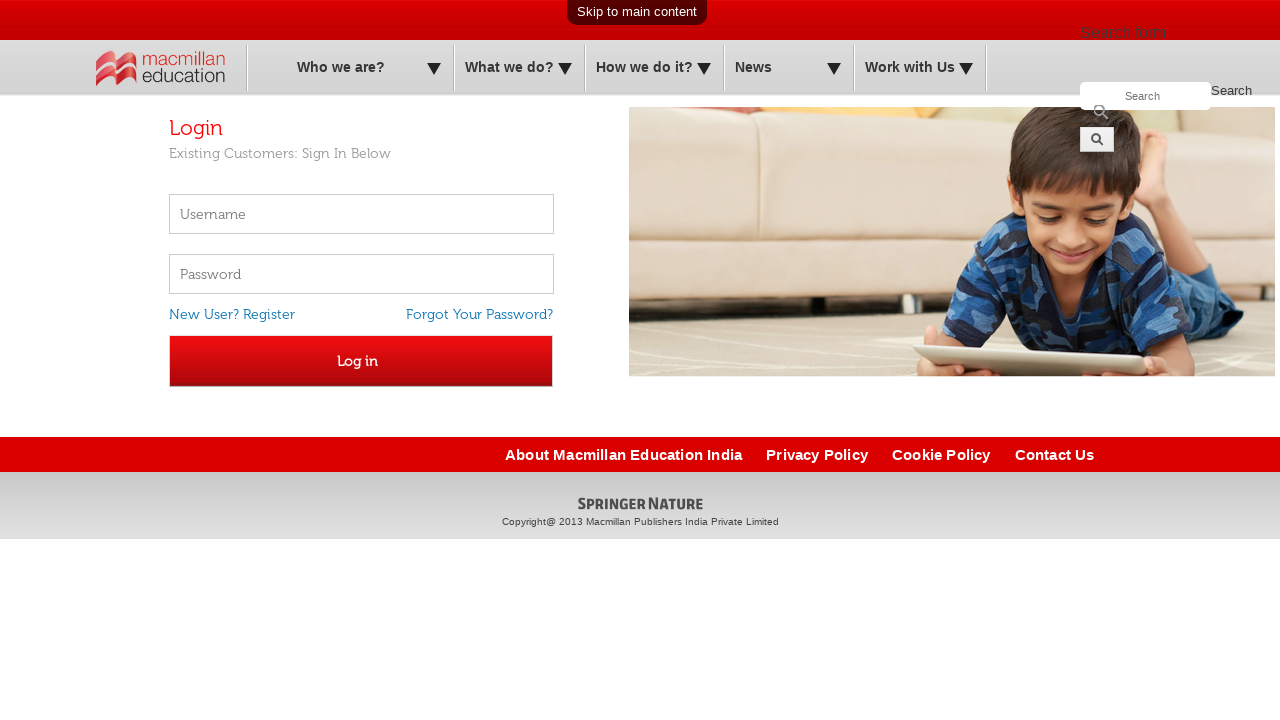

Waited for page to reach networkidle load state
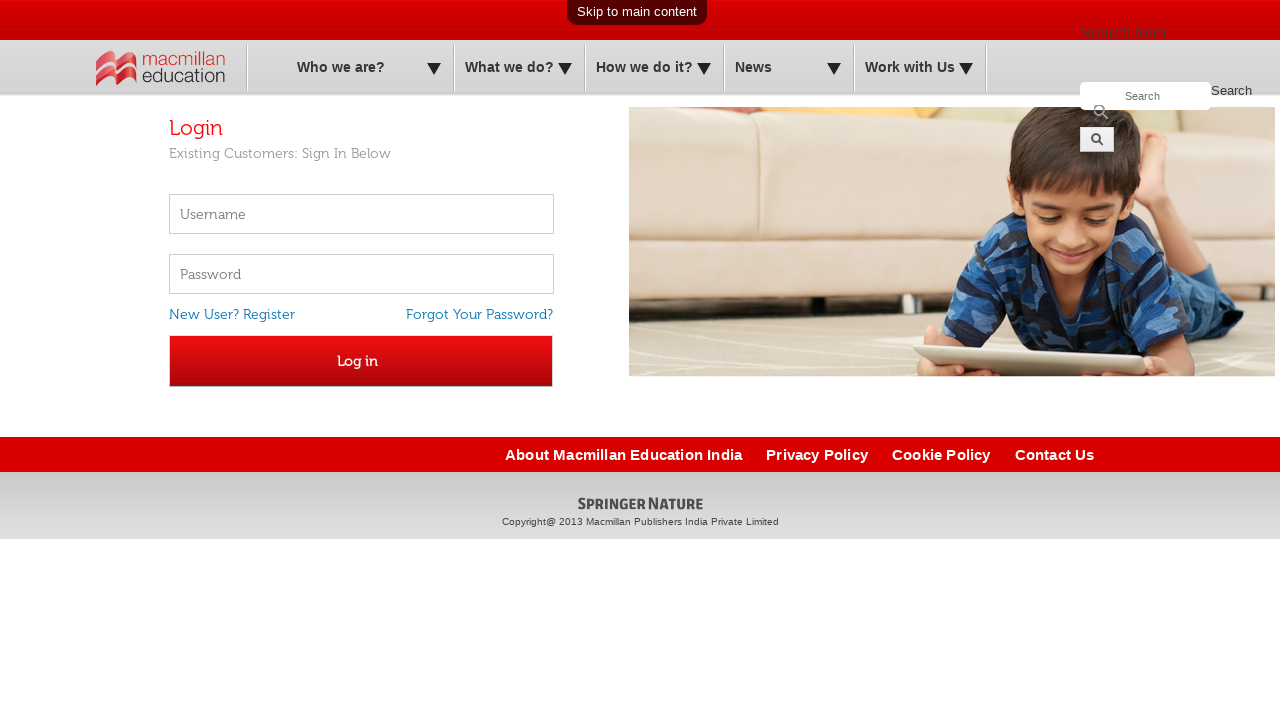

Retrieved all anchor elements from the page
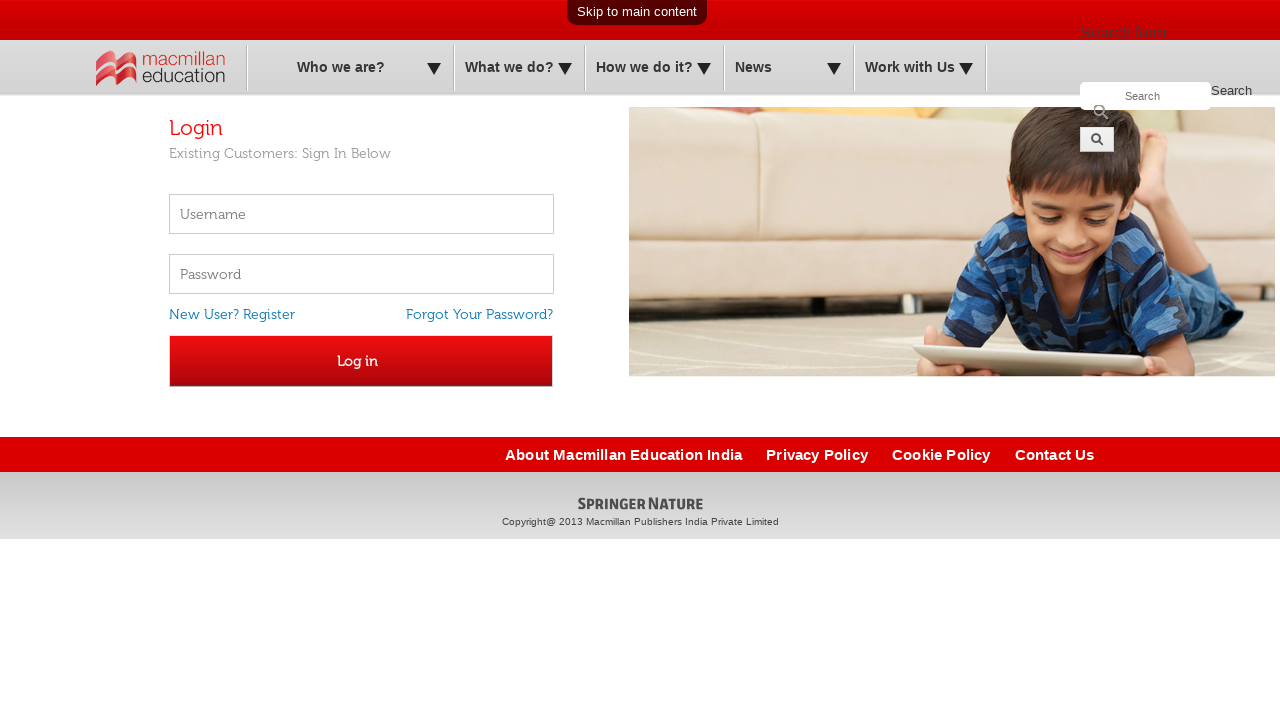

Verified that 45 links are present on the page
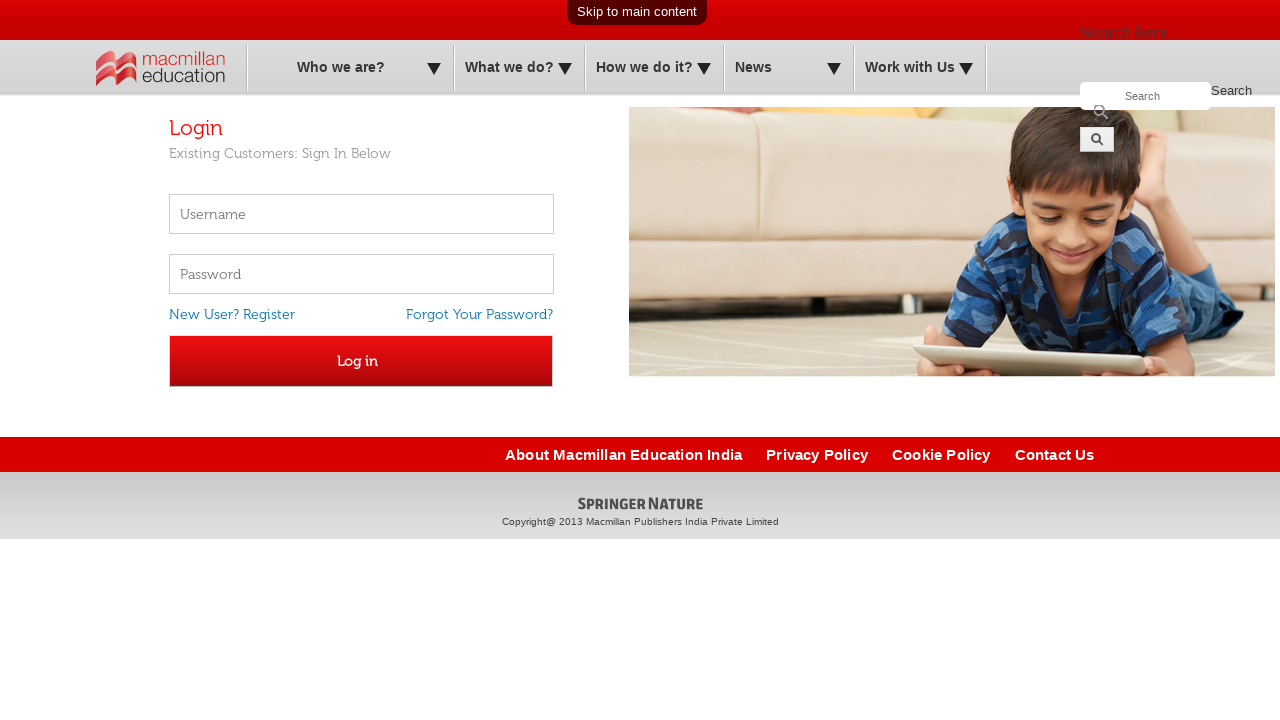

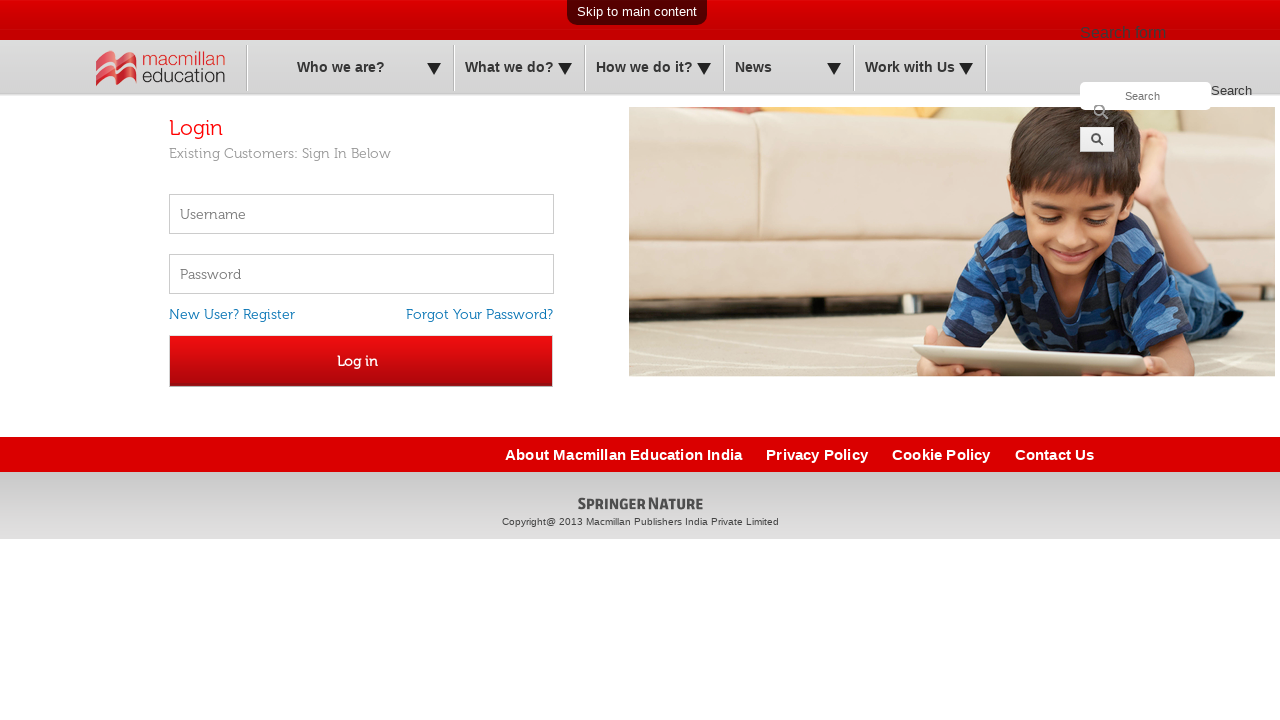